Verifies the production hotel booking site loads correctly, navigates to the booking flow by clicking "Book Now" or navigating to search, and checks for Square payment SDK availability and payment elements on the page.

Starting URL: https://vibehotelbookings.com

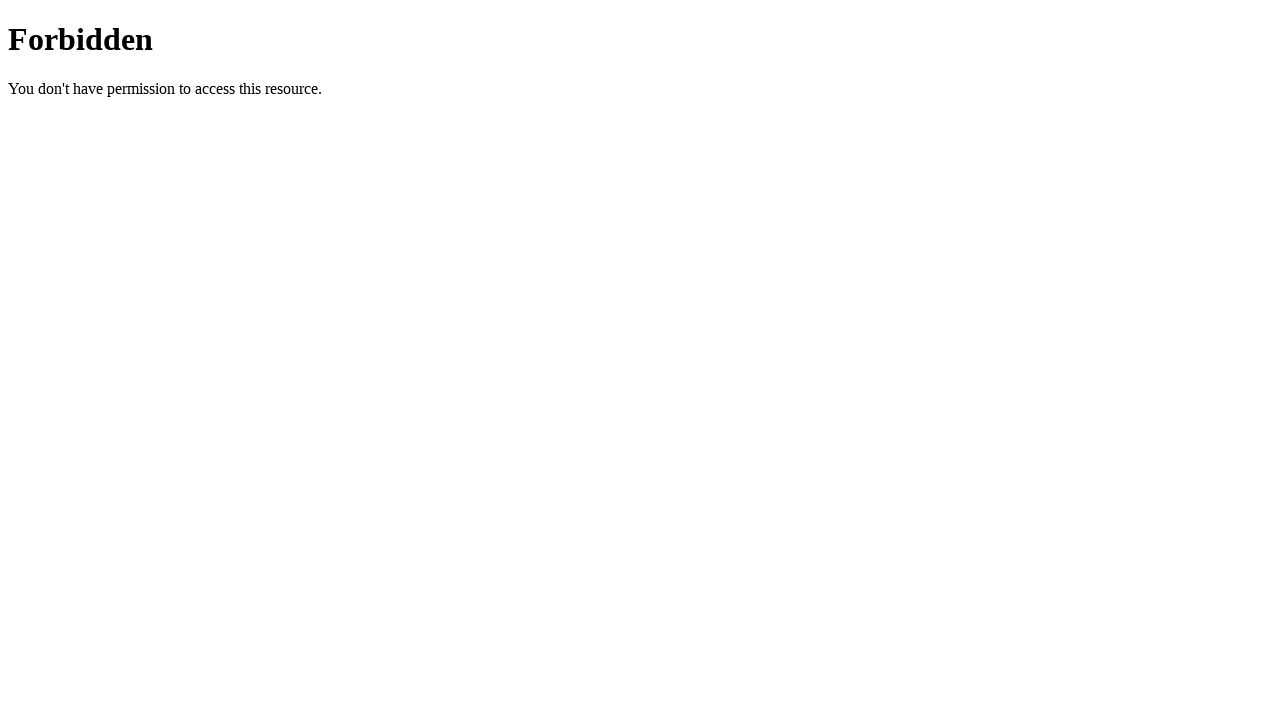

Waited for page to reach networkidle state
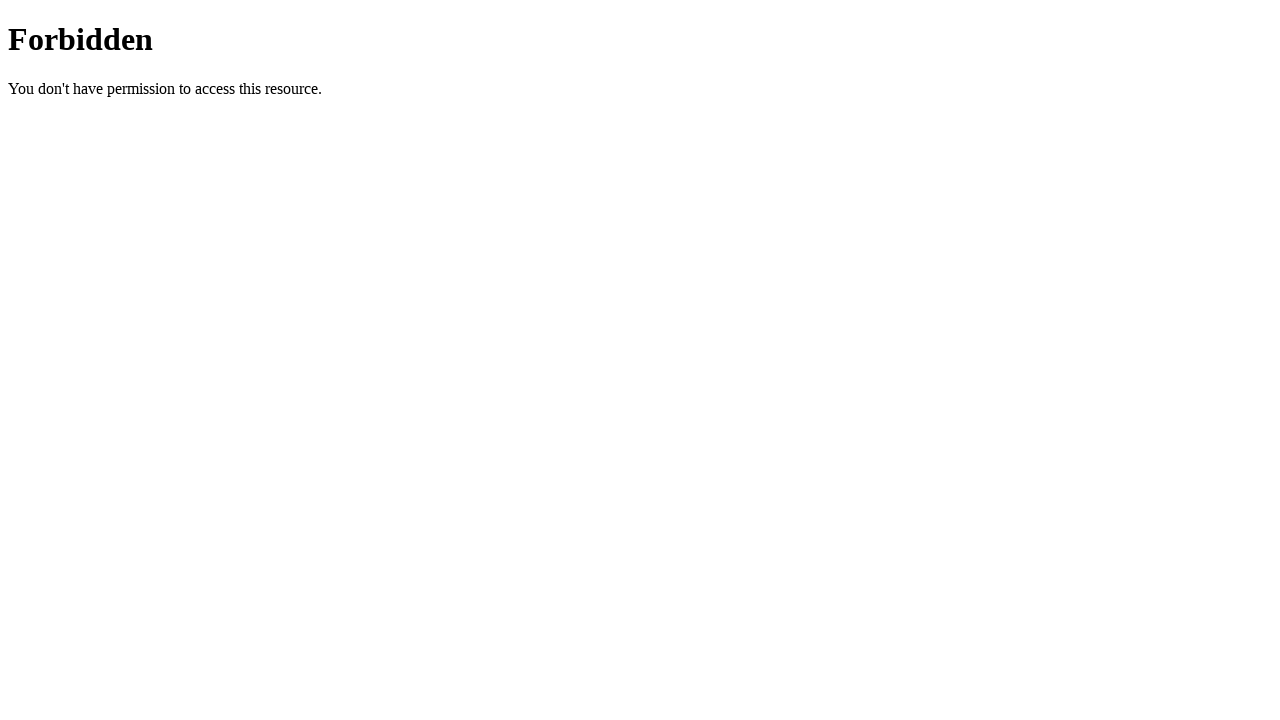

Waited 3 seconds for async content to load
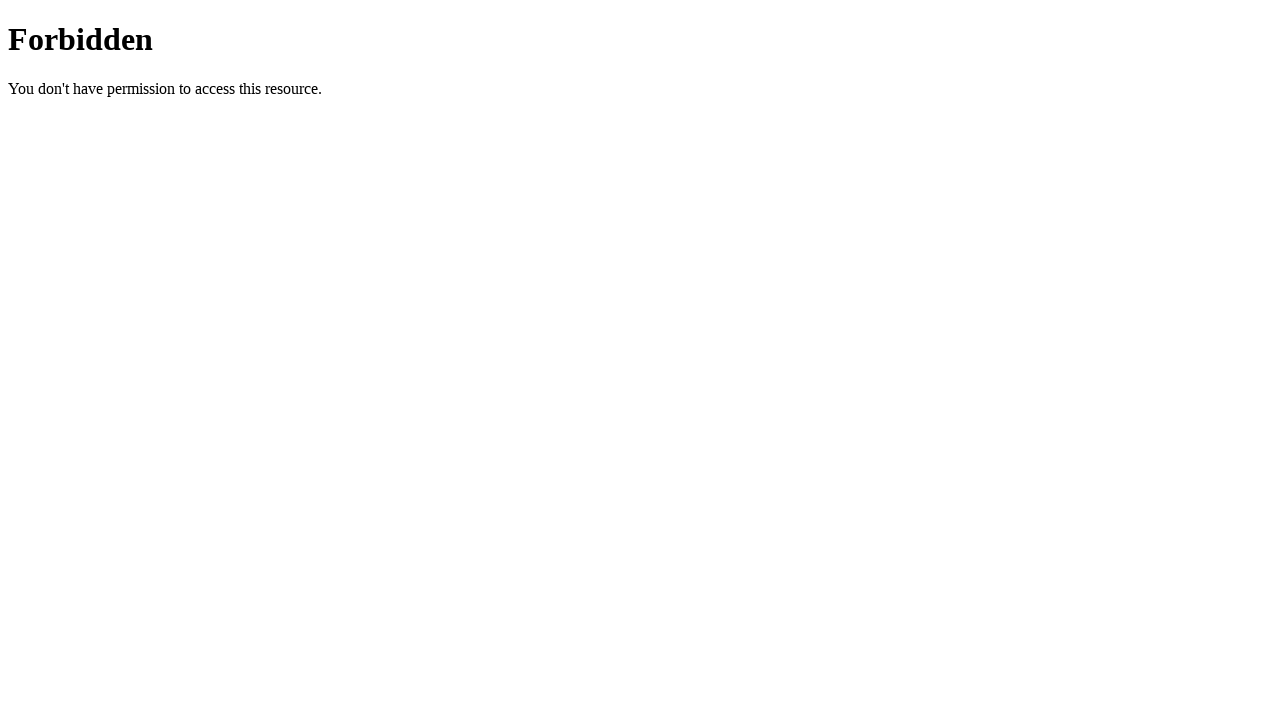

Navigated to search page at https://vibehotelbookings.com/search on text=Book Now
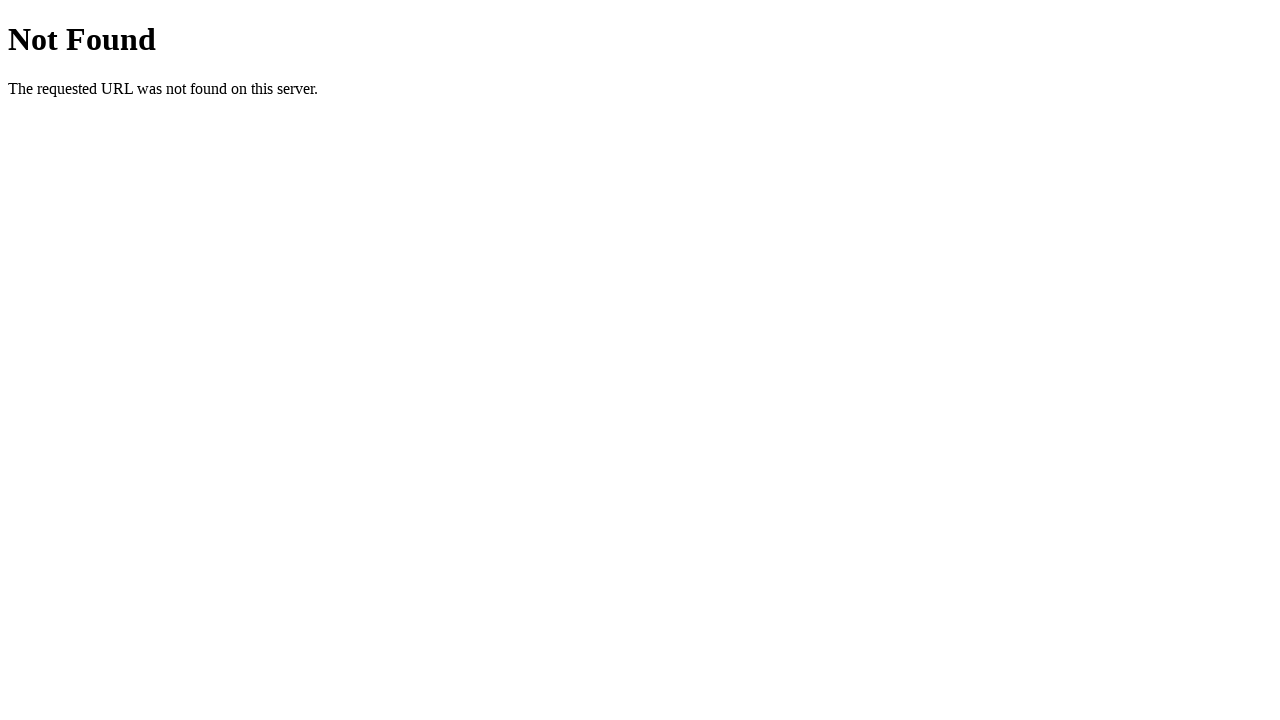

Waited for search page to reach networkidle state
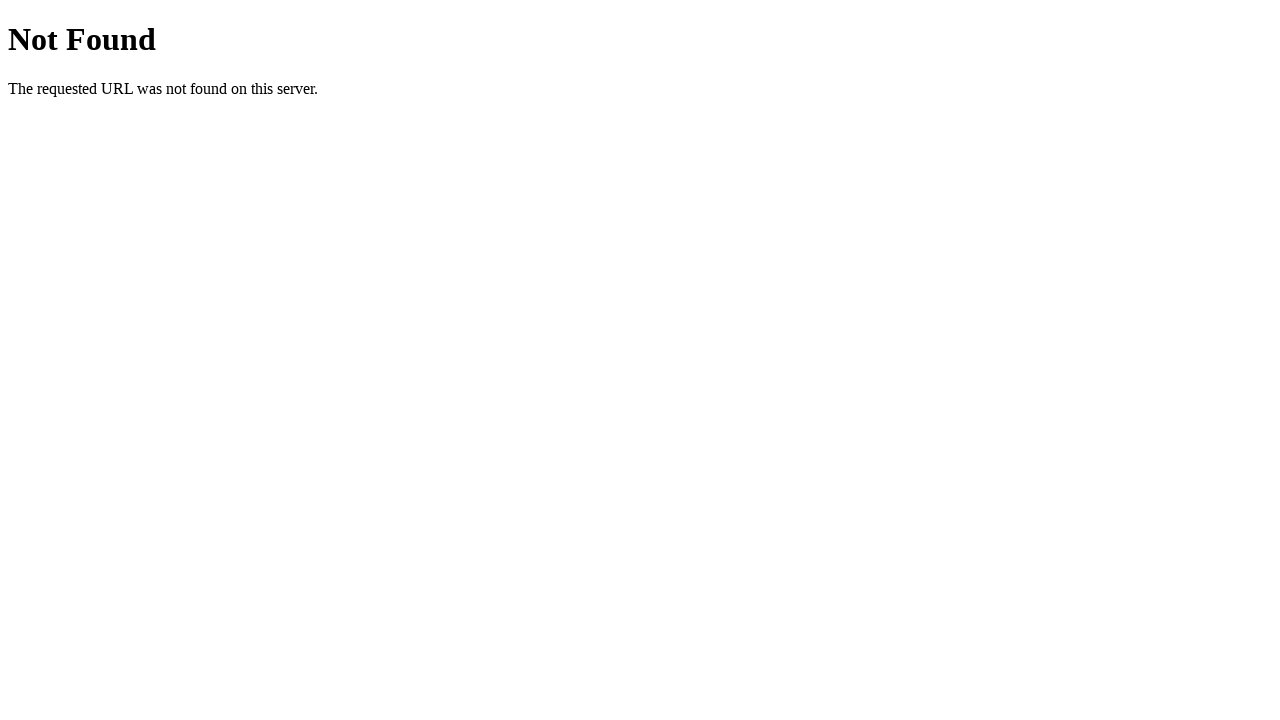

Waited 5 seconds for Square SDK to load
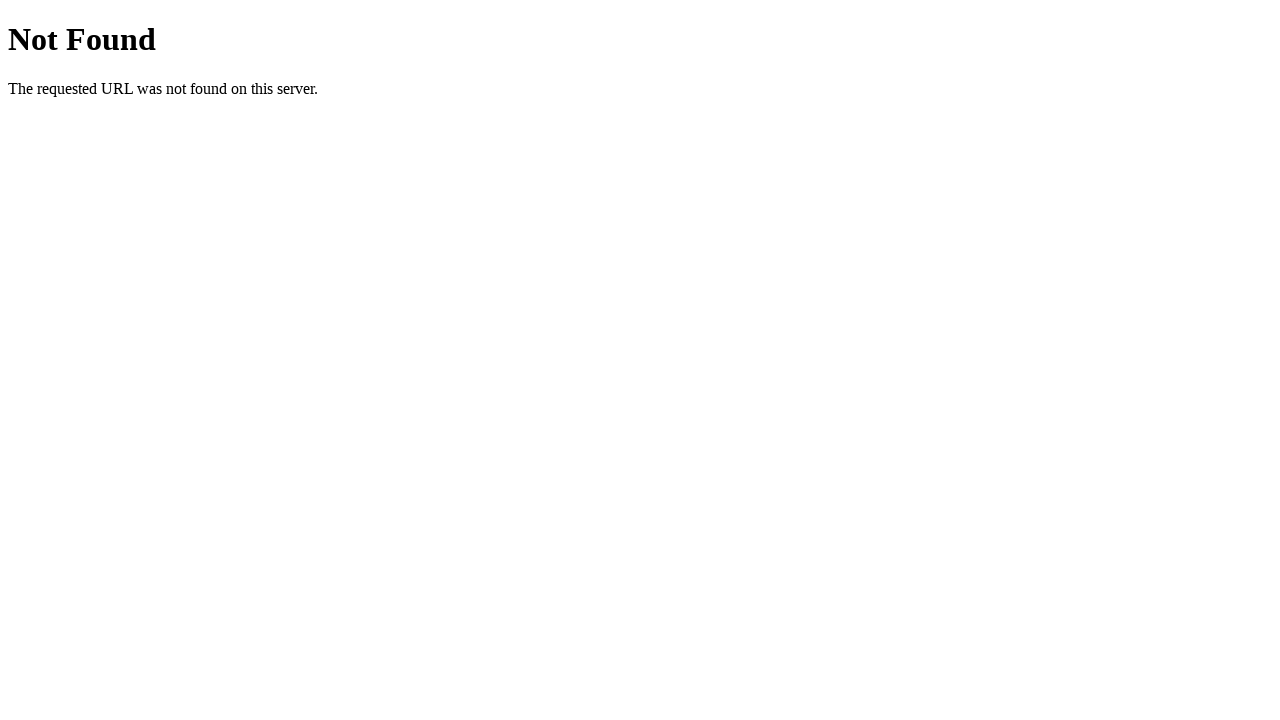

Evaluated Square SDK availability - isAvailable: False, hasPayments: False
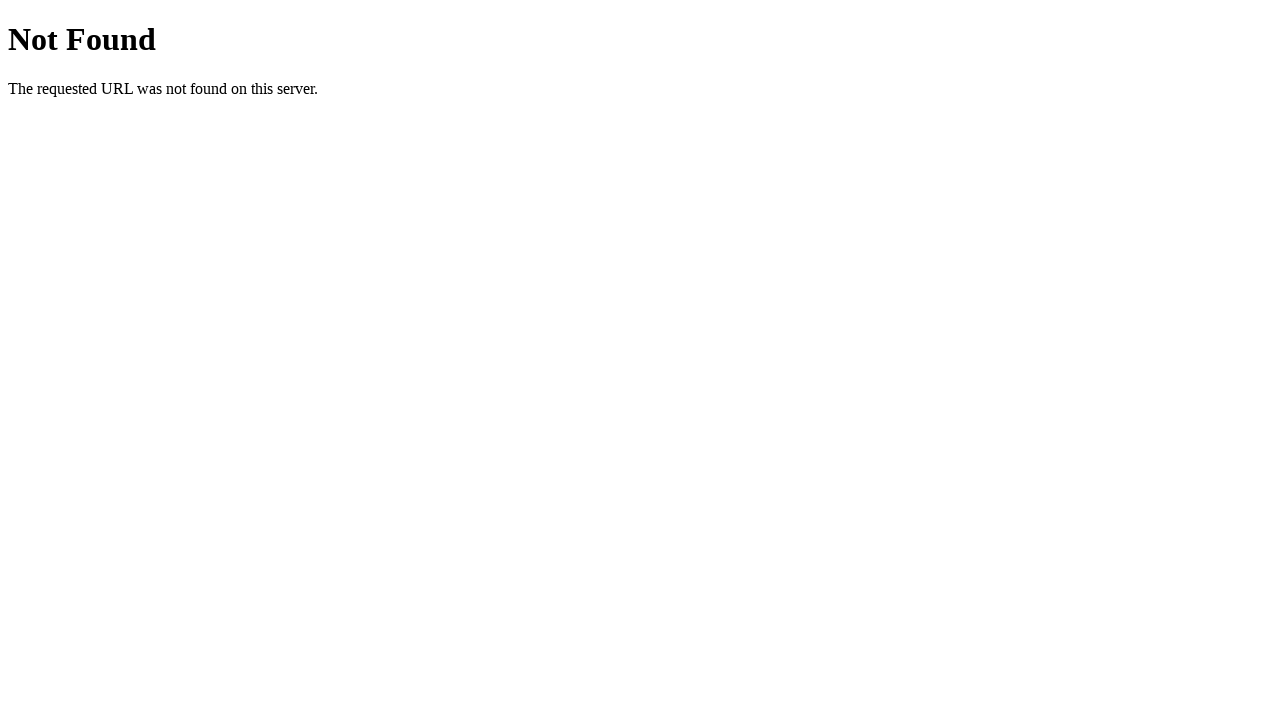

Evaluated payment elements on page - found 0 payment-related form elements
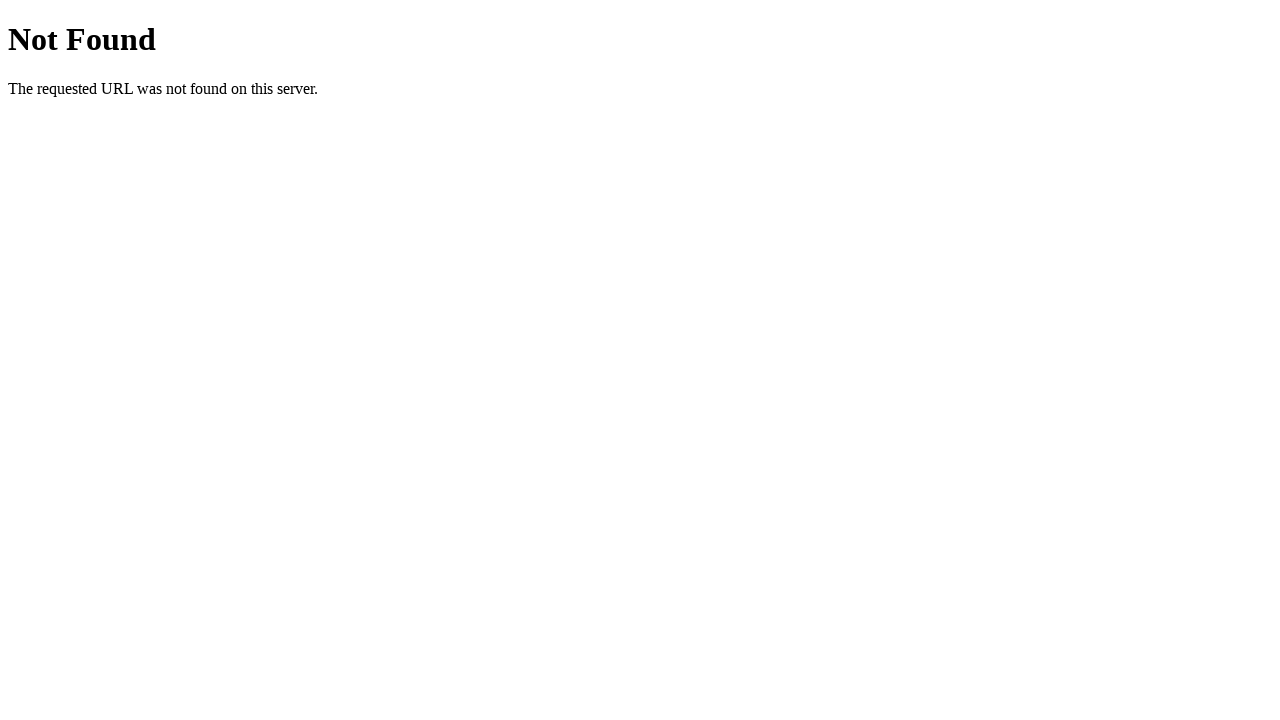

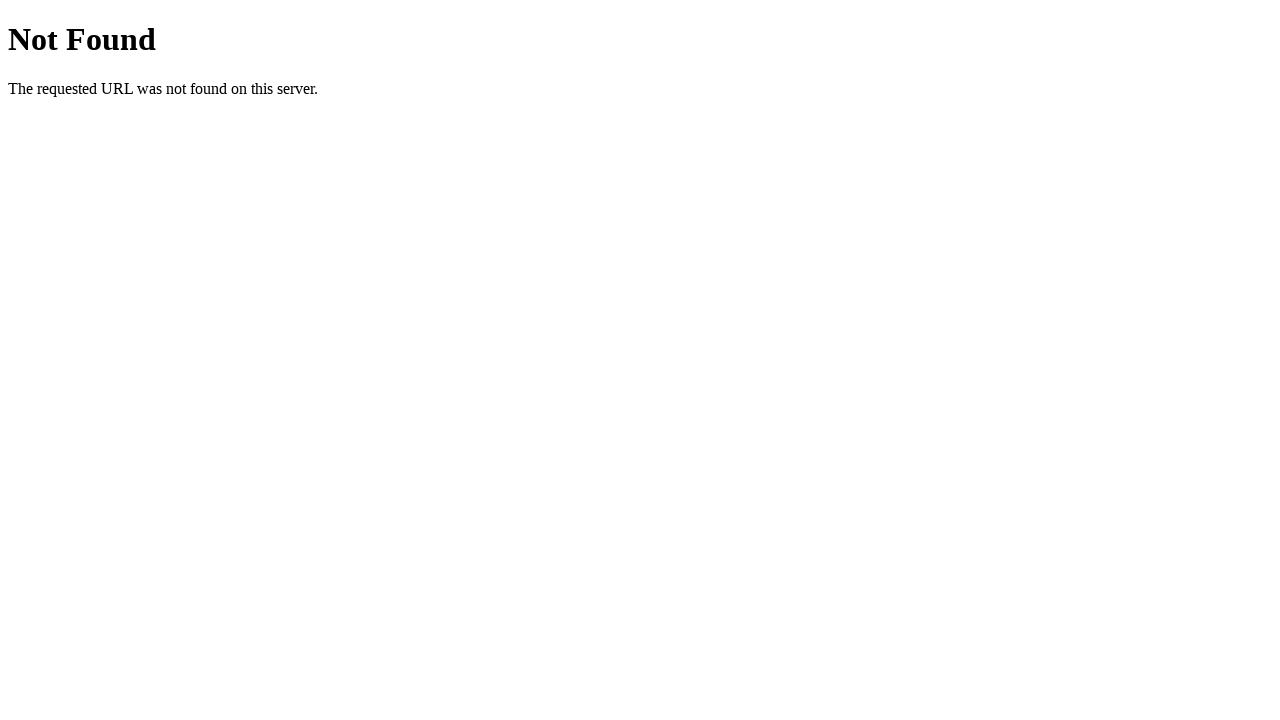